Clicks the Experience link and verifies navigation to the skills page with project-results anchor

Starting URL: https://njit-wis.github.io/midterm-portfolio-gabrielt01/index.html

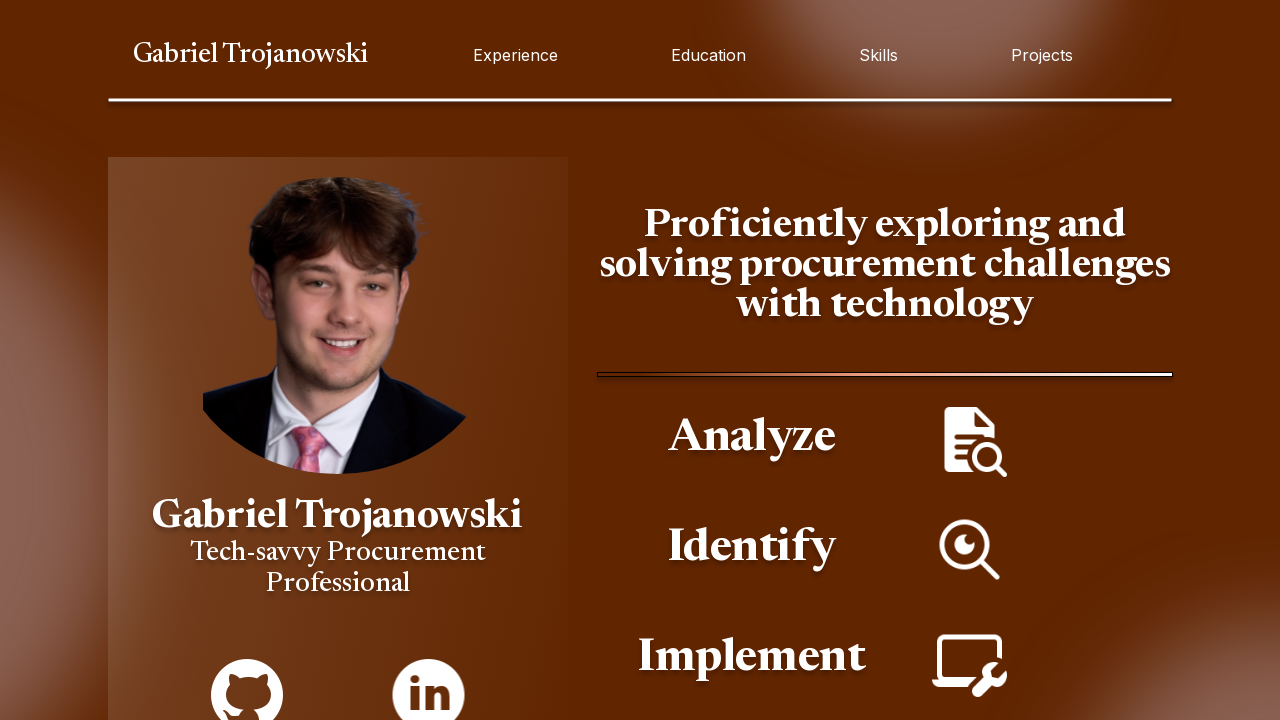

Clicked the Experience link at (515, 55) on a[href="skills.html#project-results"]
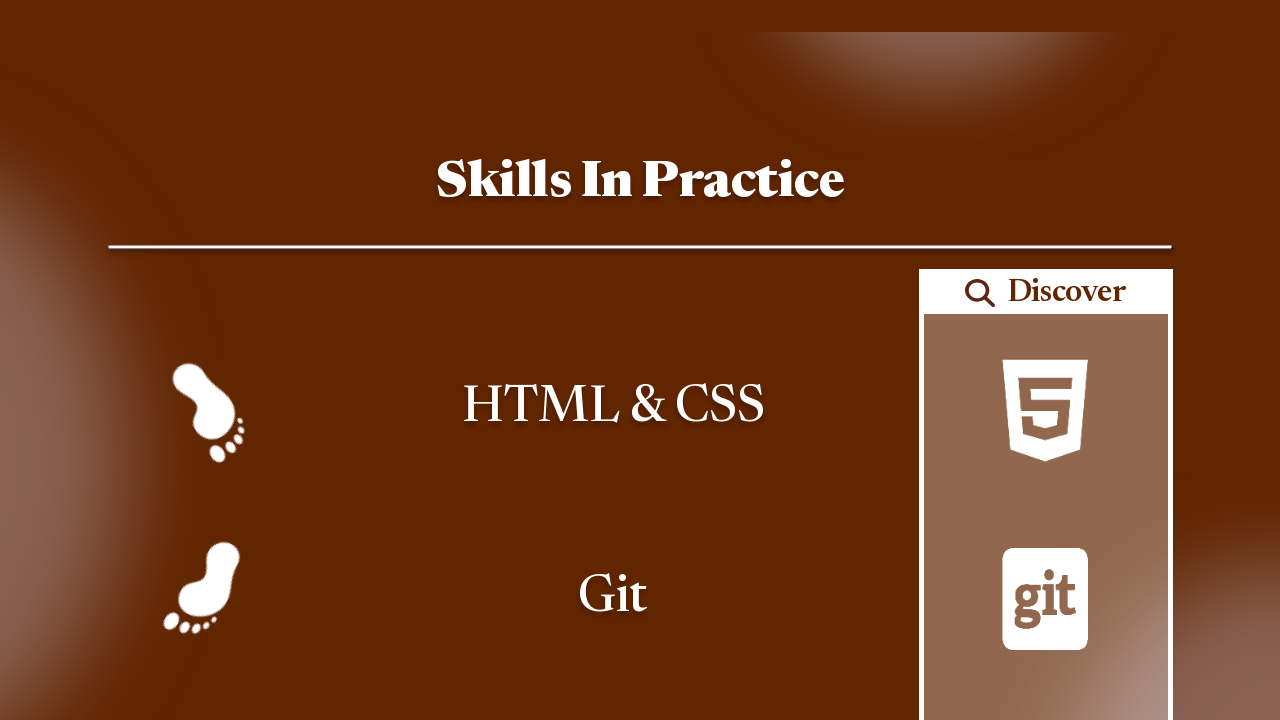

Verified navigation to skills page with project-results anchor
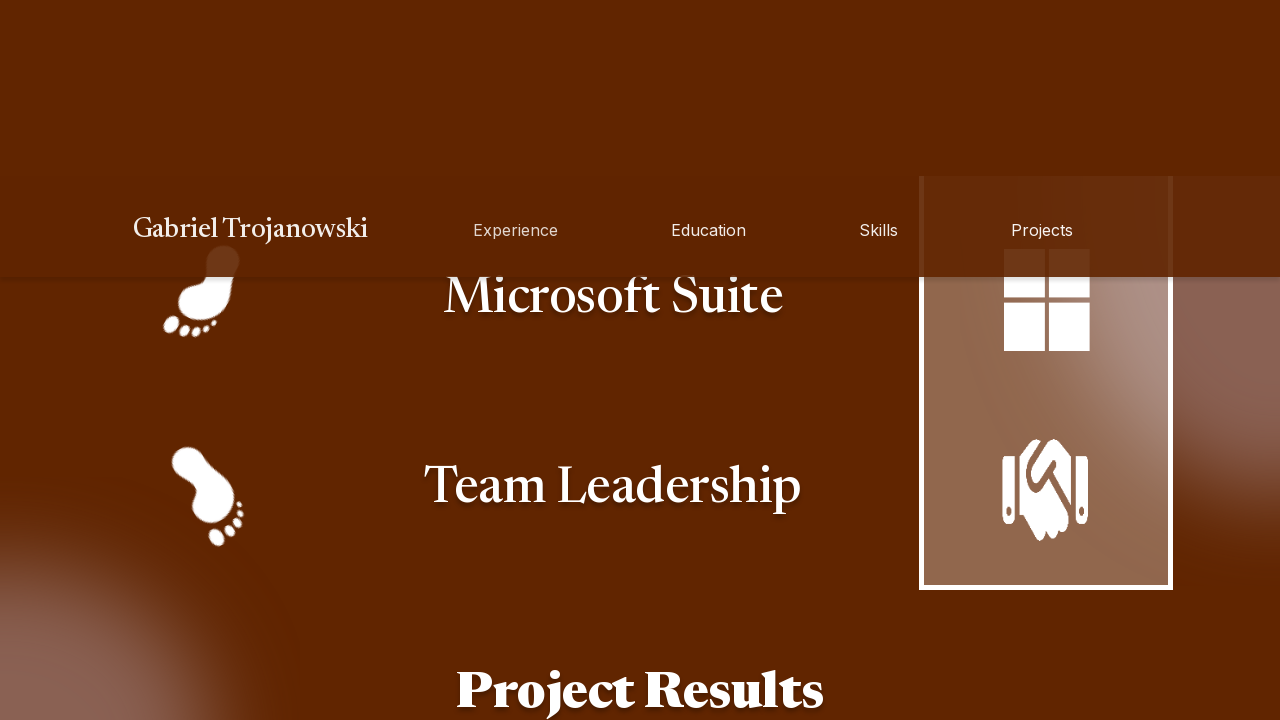

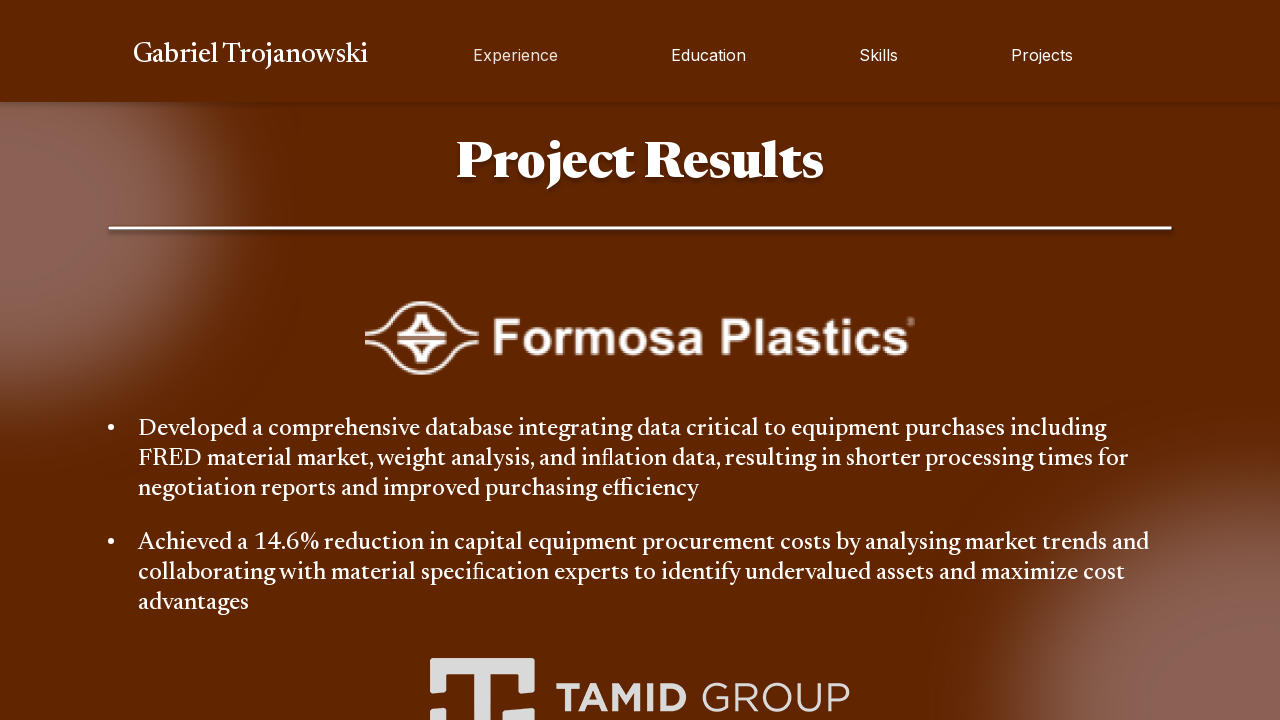